Visits the Amber Framework homepage, clicks on the Getting Started button in the header, and verifies the Introduction text is displayed

Starting URL: http://www.amberframework.org

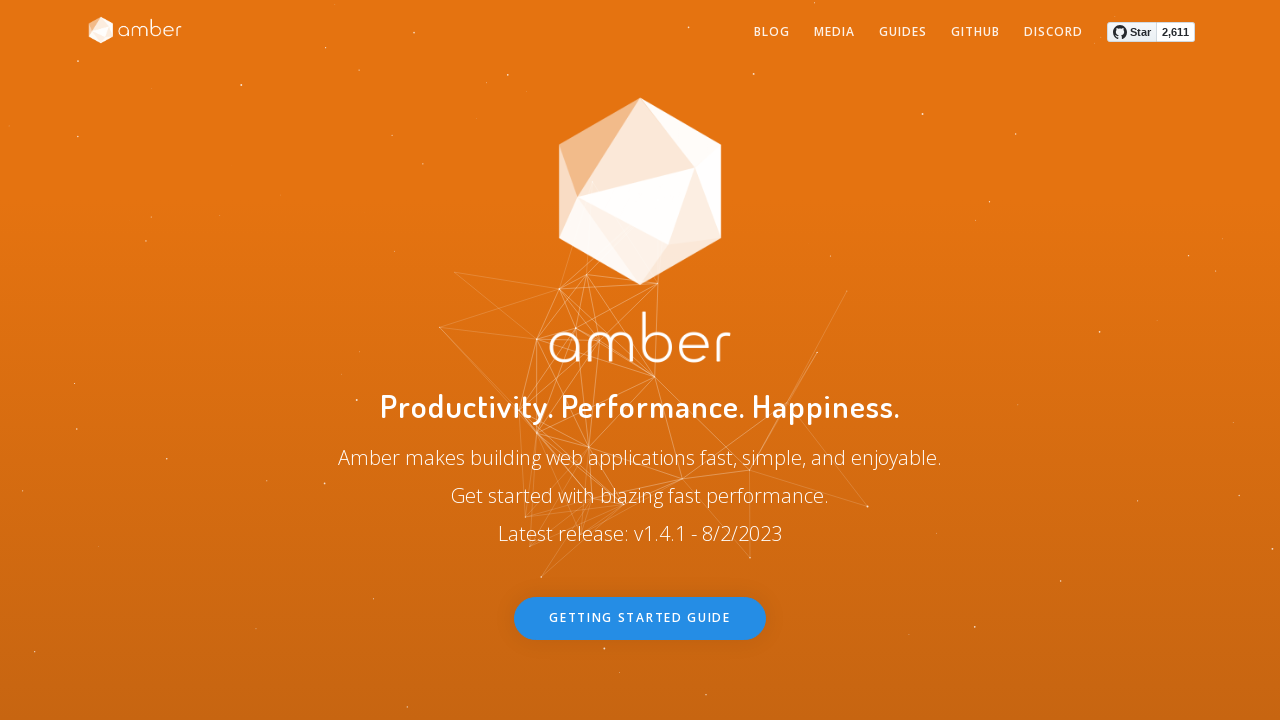

Navigated to Amber Framework homepage
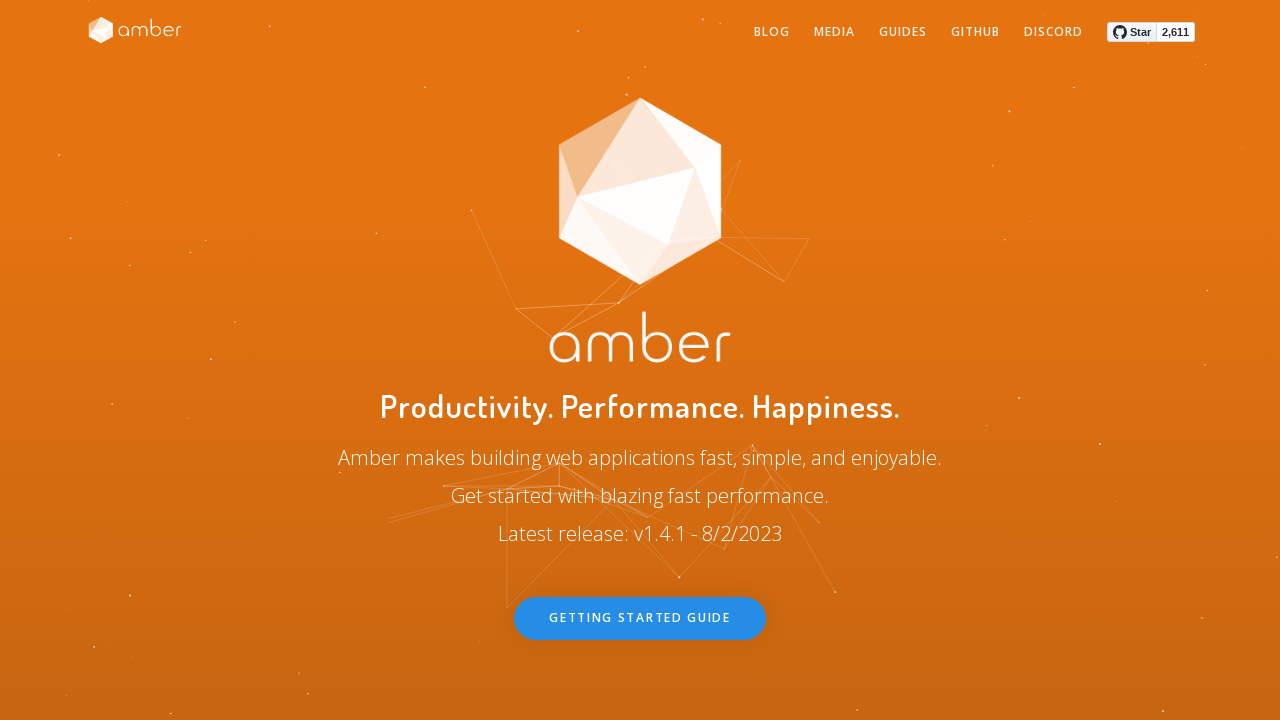

Clicked Getting Started button in header at (640, 619) on header a.btn.btn-primary
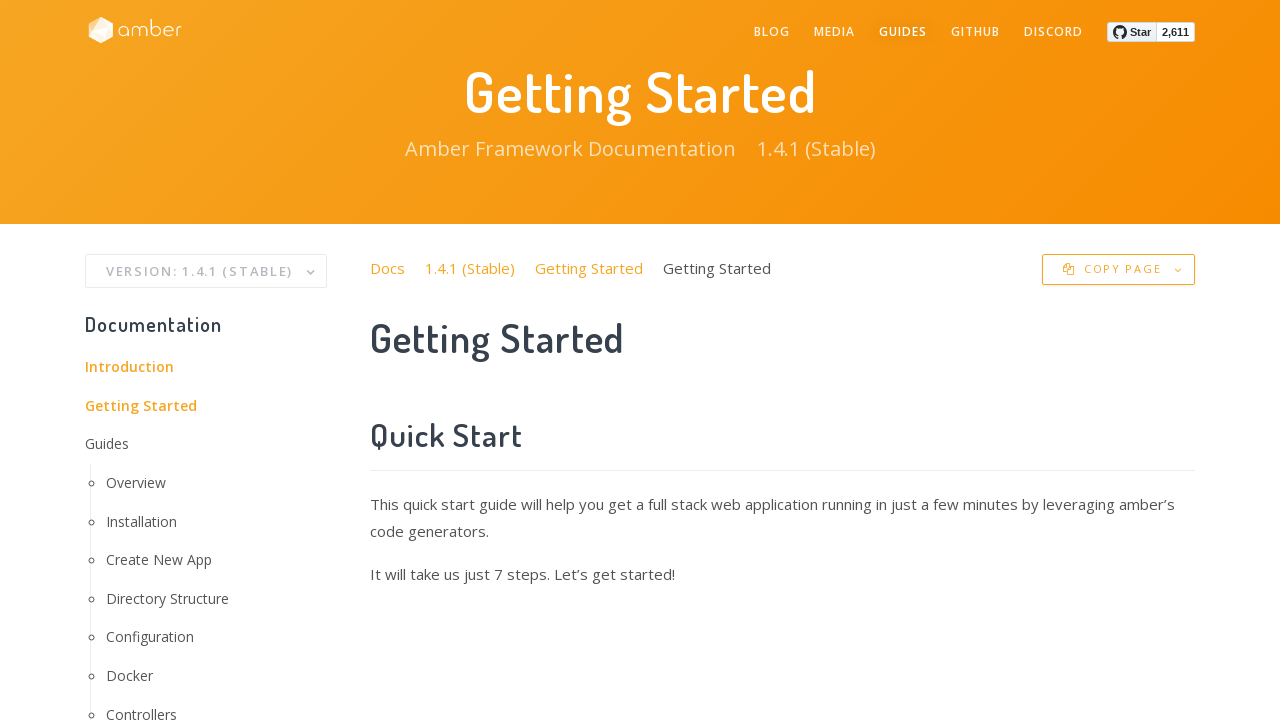

Page loaded and body element is present
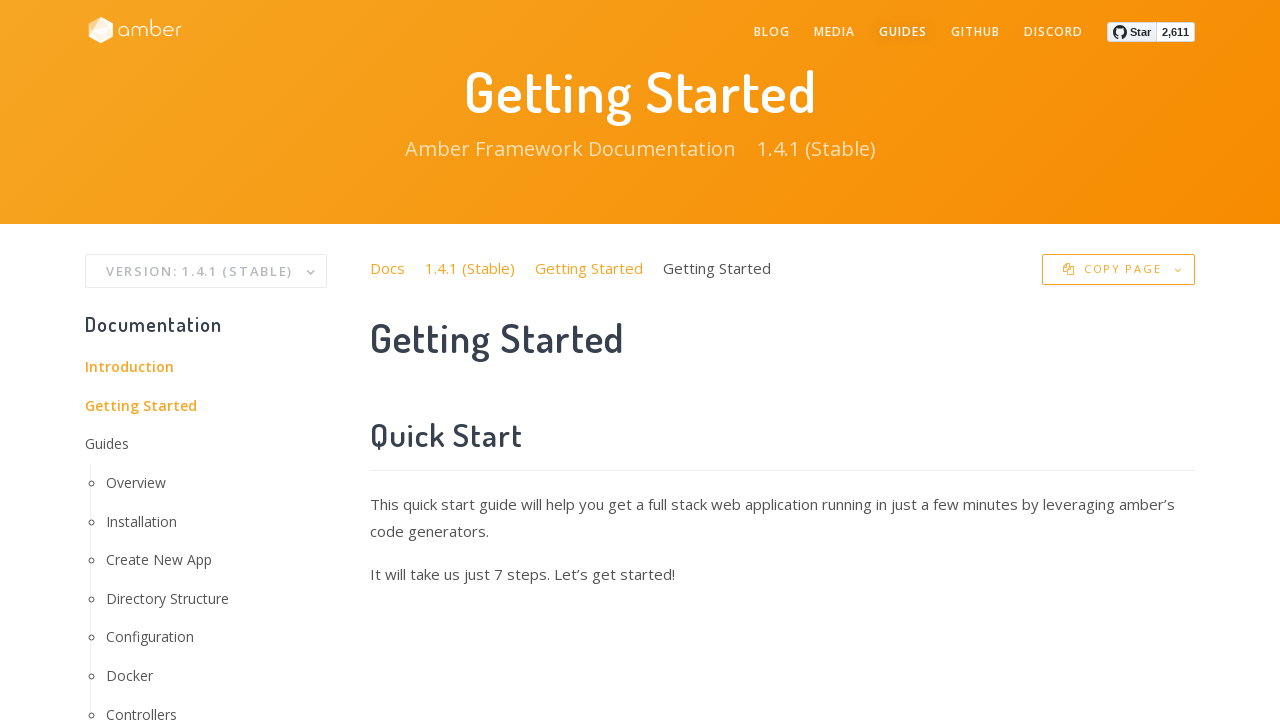

Verified Introduction text is displayed on page
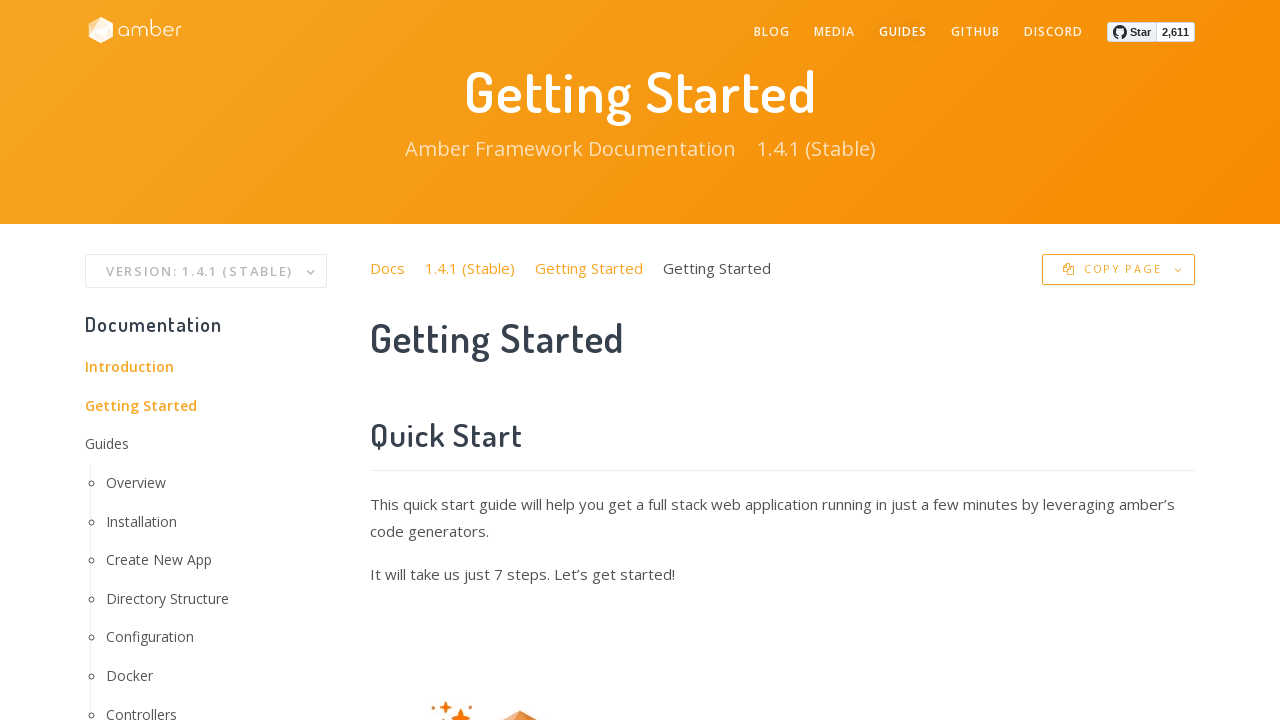

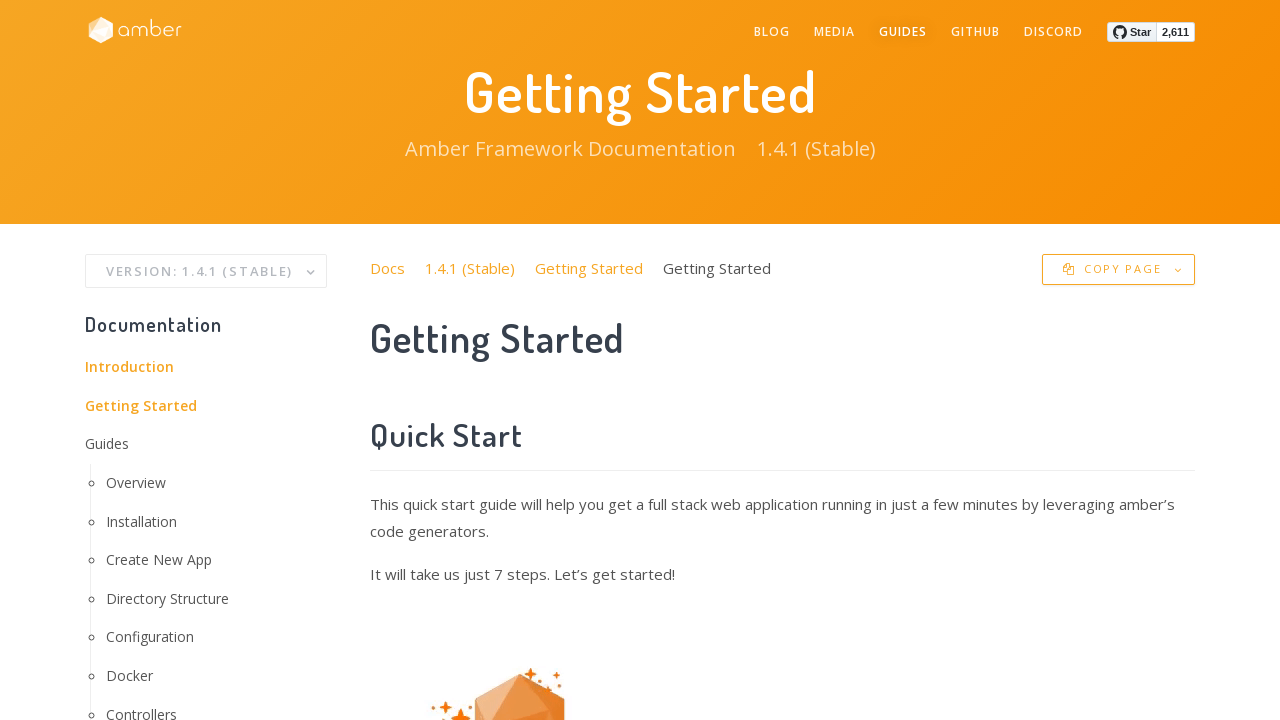